Tests an explicit wait scenario where the script waits for a price to change to $100, clicks a book button, reads a value, calculates a mathematical result using logarithm and sine functions, fills in the answer, and submits the form.

Starting URL: http://suninjuly.github.io/explicit_wait2.html

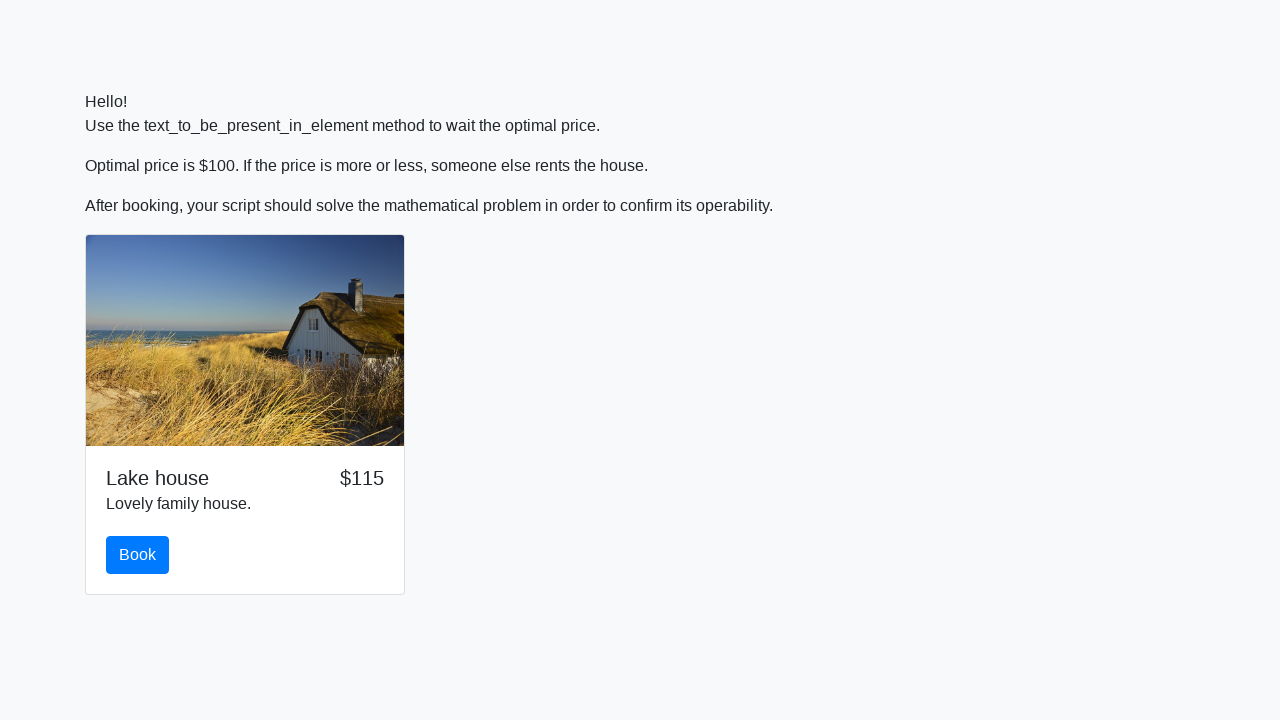

Waited for price to change to $100
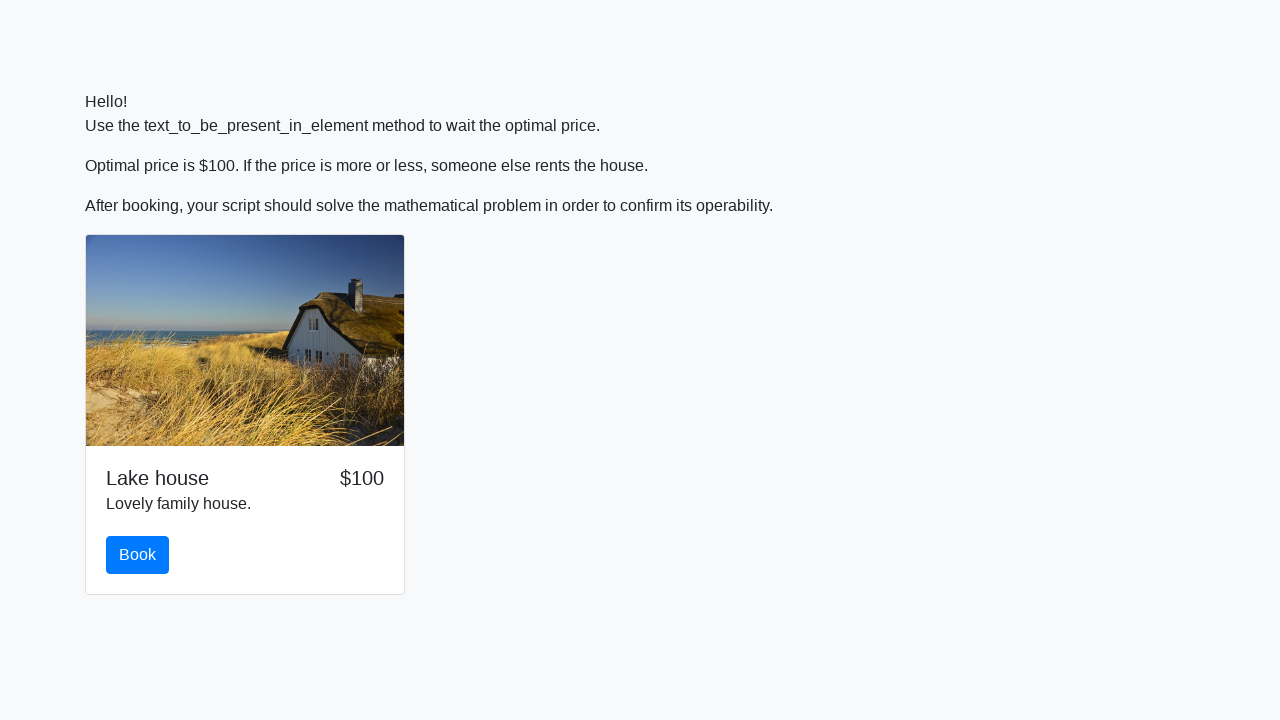

Clicked the book button at (138, 555) on #book
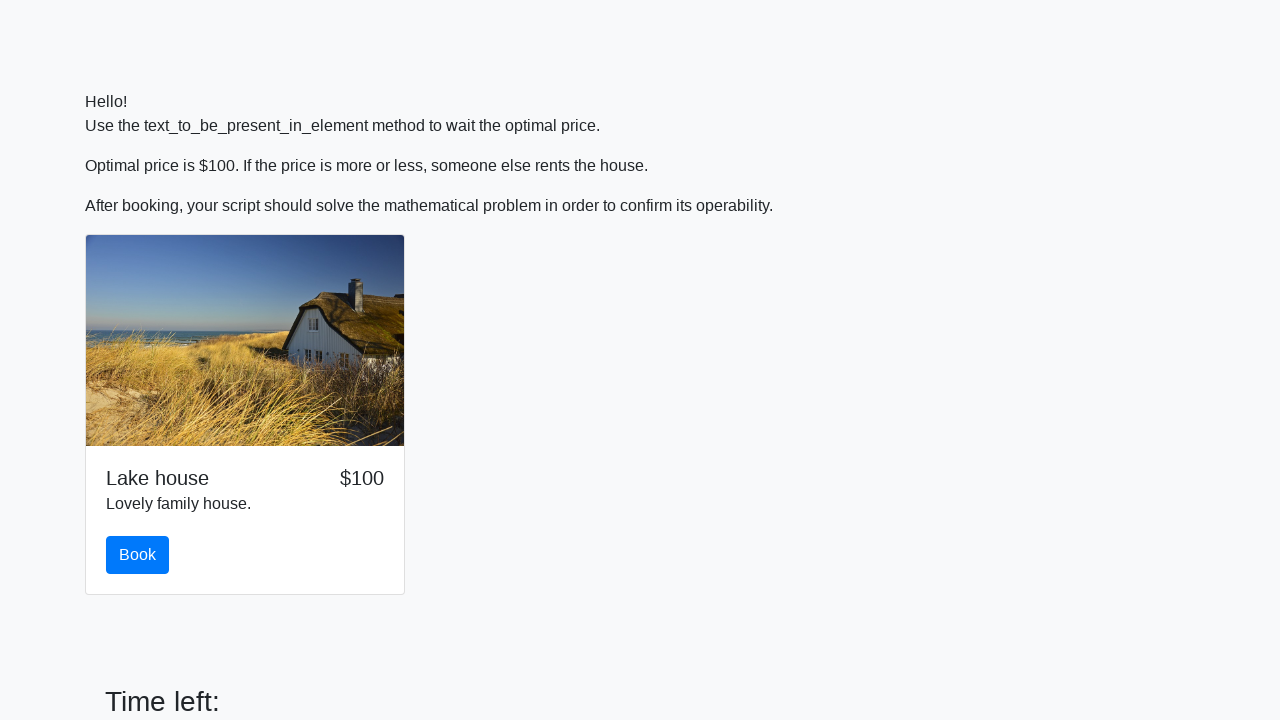

Retrieved x value from page: 395
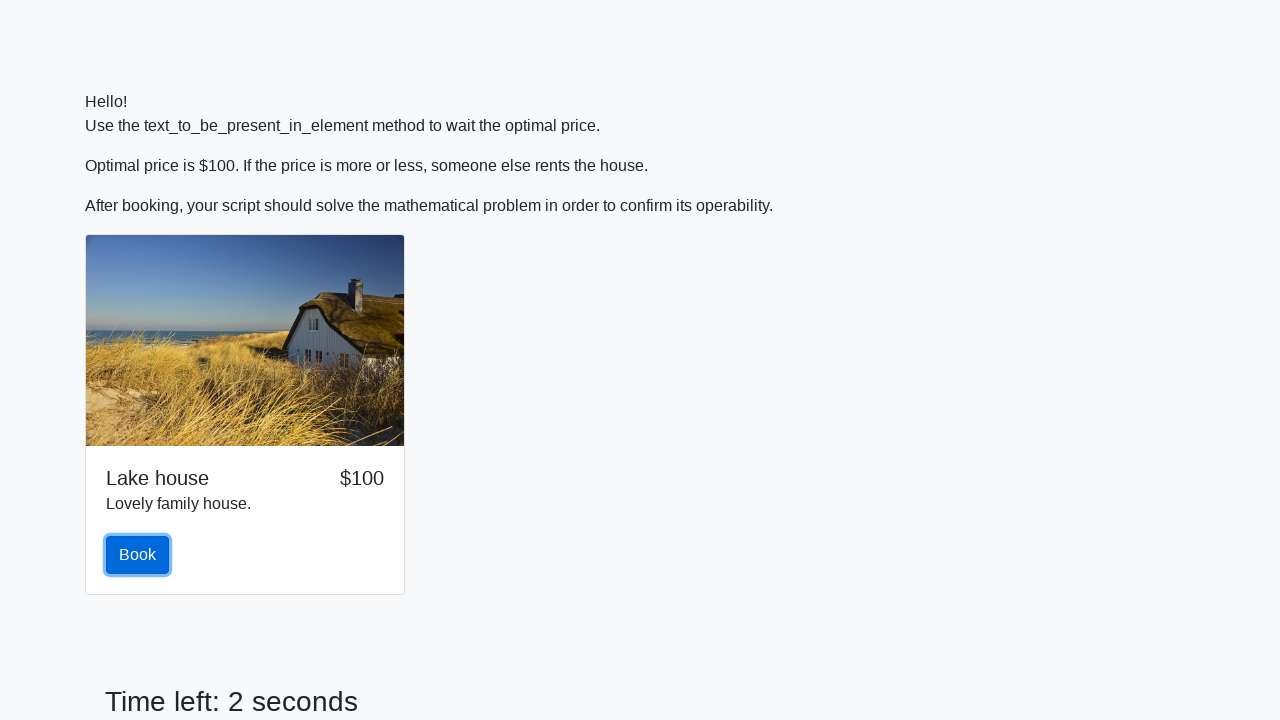

Calculated answer using logarithm and sine functions: 2.190660488397559
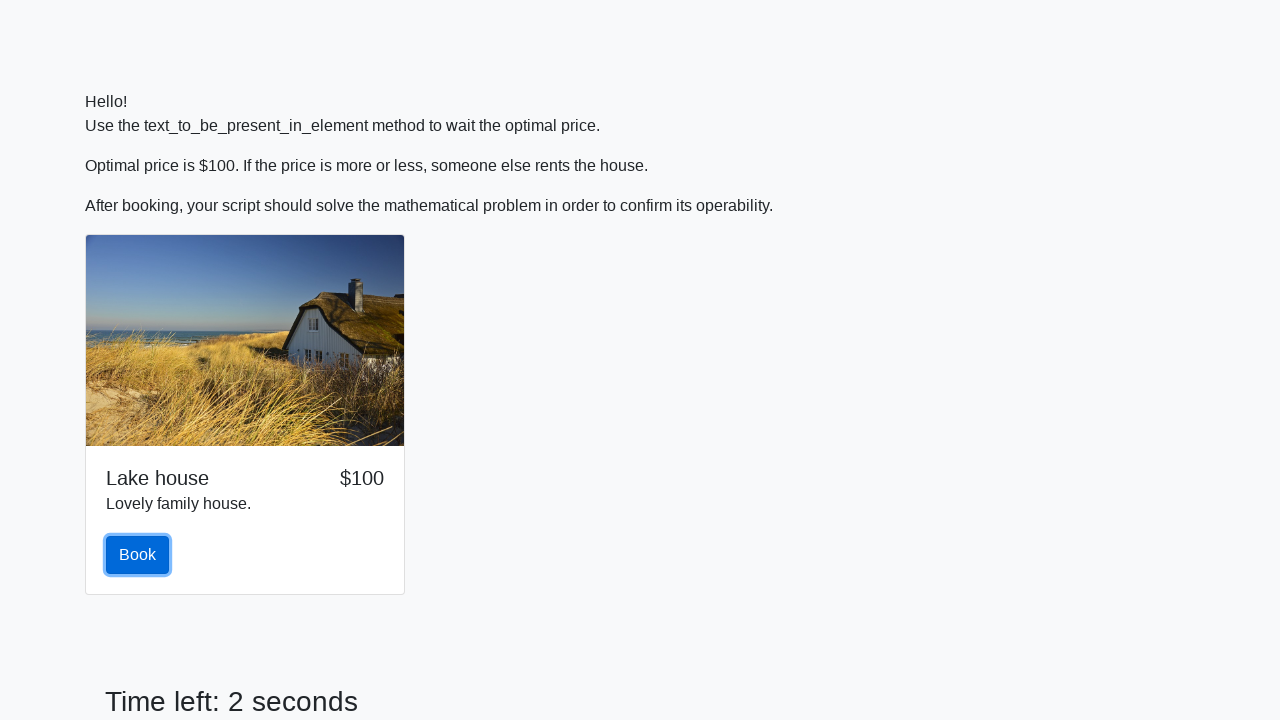

Filled answer field with calculated value: 2.190660488397559 on #answer
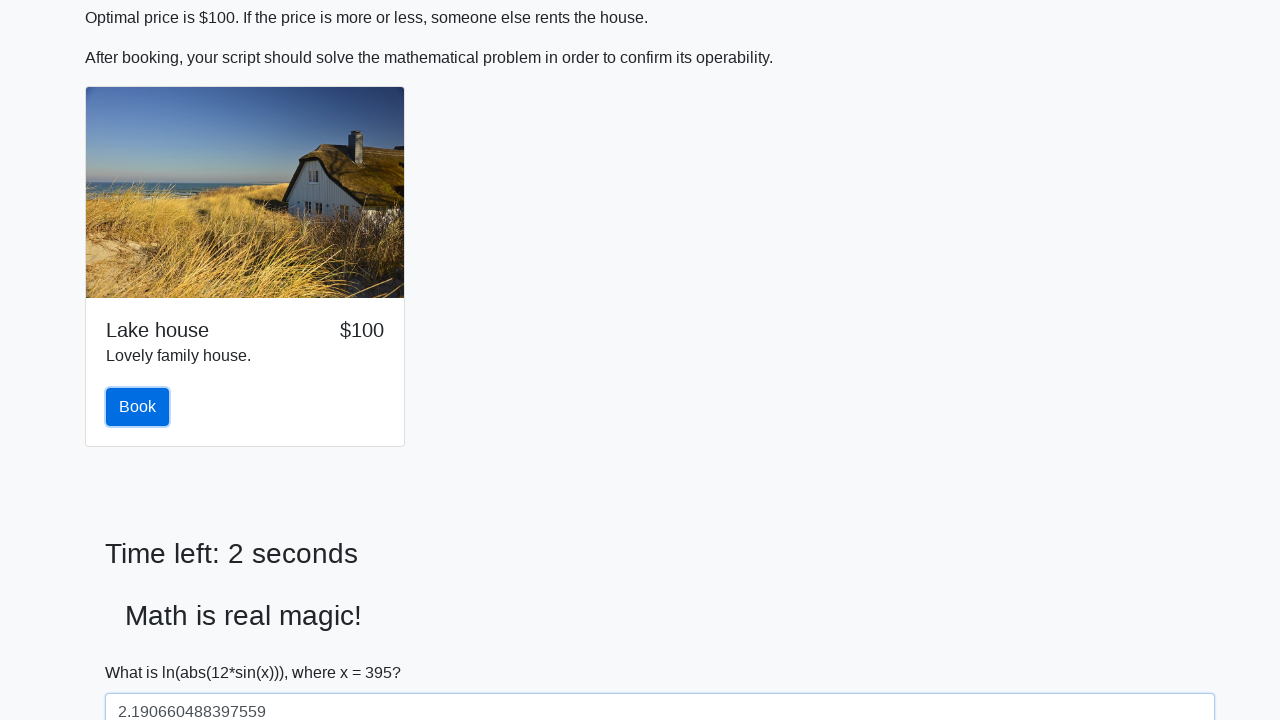

Clicked the solve/submit button to submit the form at (143, 651) on #solve
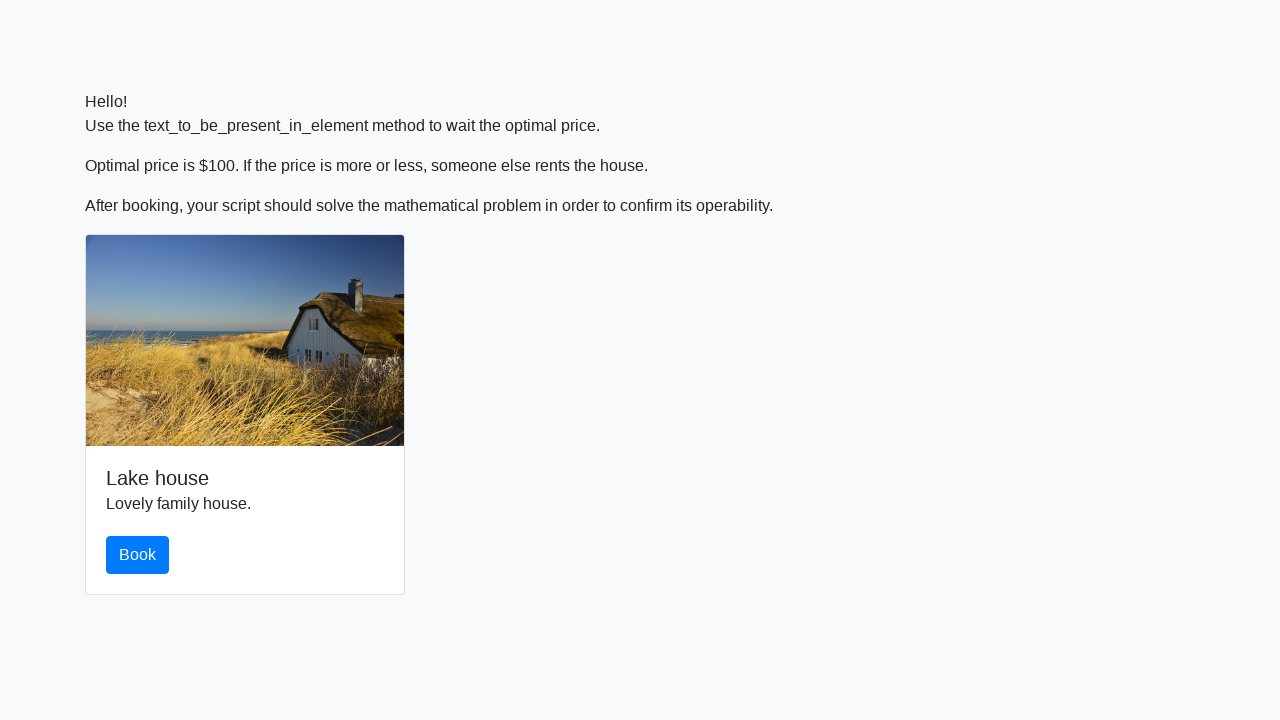

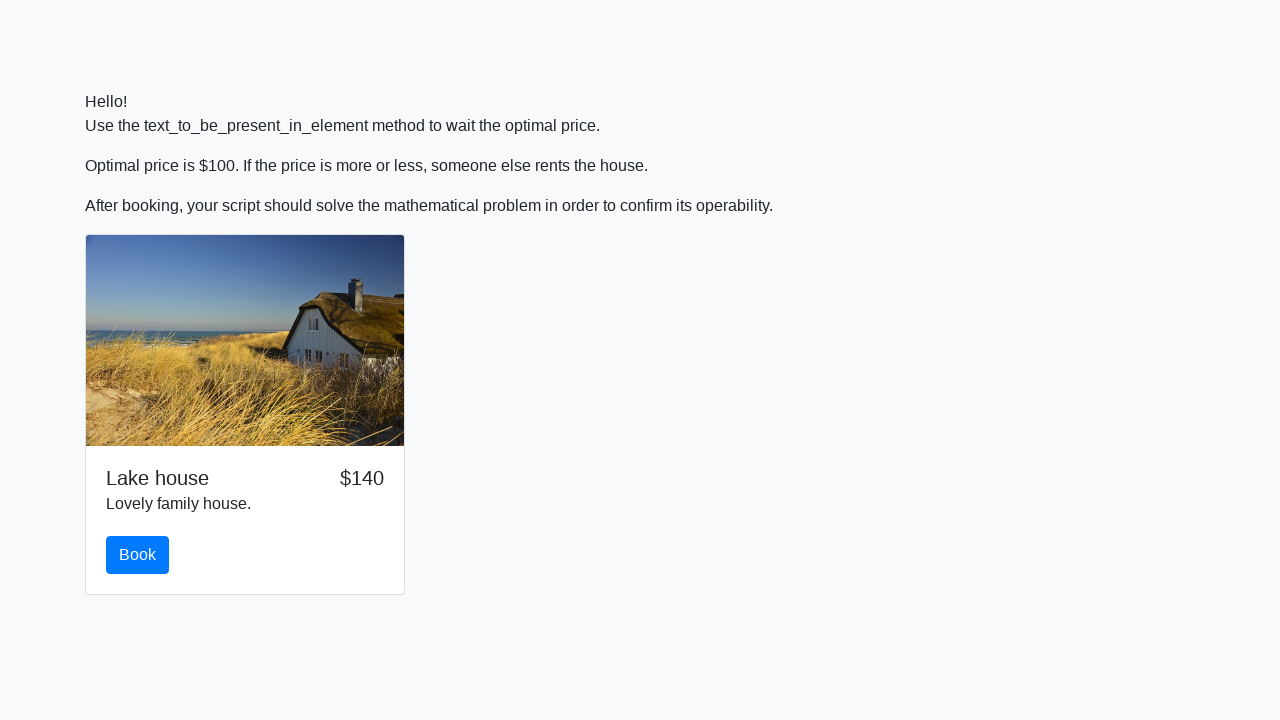